Tests adding a new person to a list by clicking the Add Person button, filling in personal details (name, surname, date of birth, language, gender, employee status), and submitting the form

Starting URL: https://acctabootcamp.github.io/site/tasks/list_of_people.html

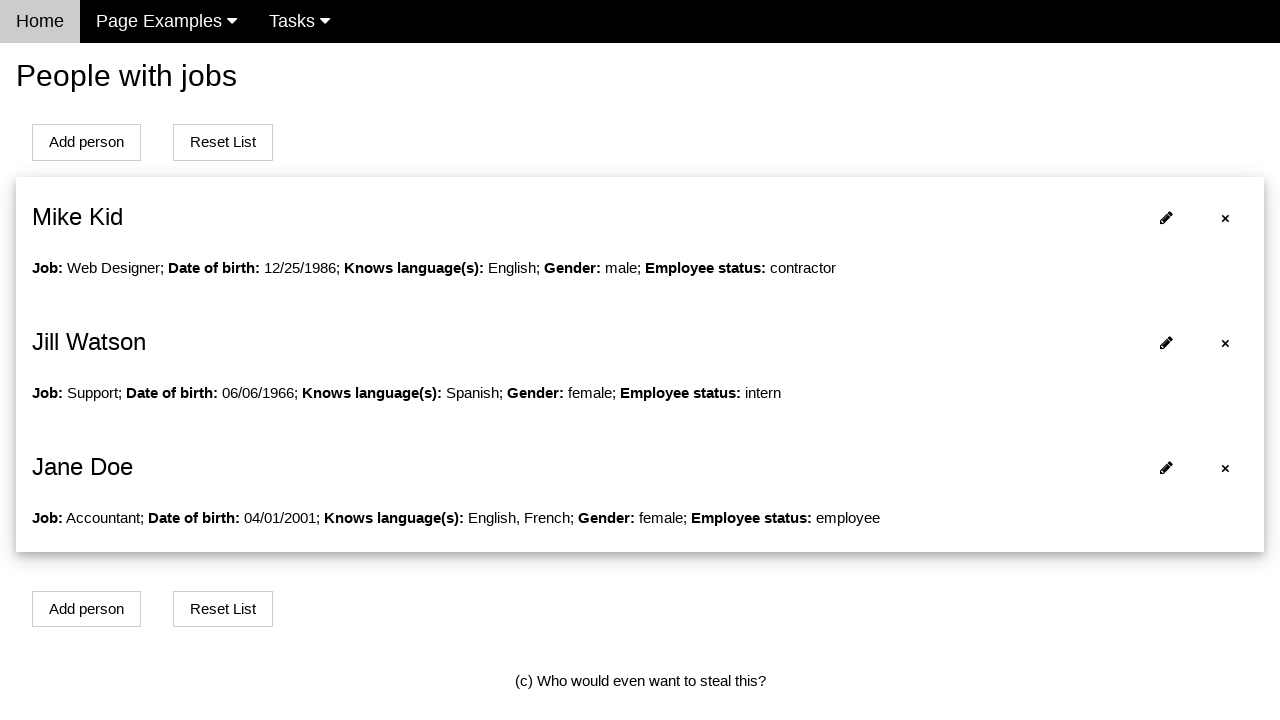

Clicked Add Person button at (86, 142) on #addPersonBtn
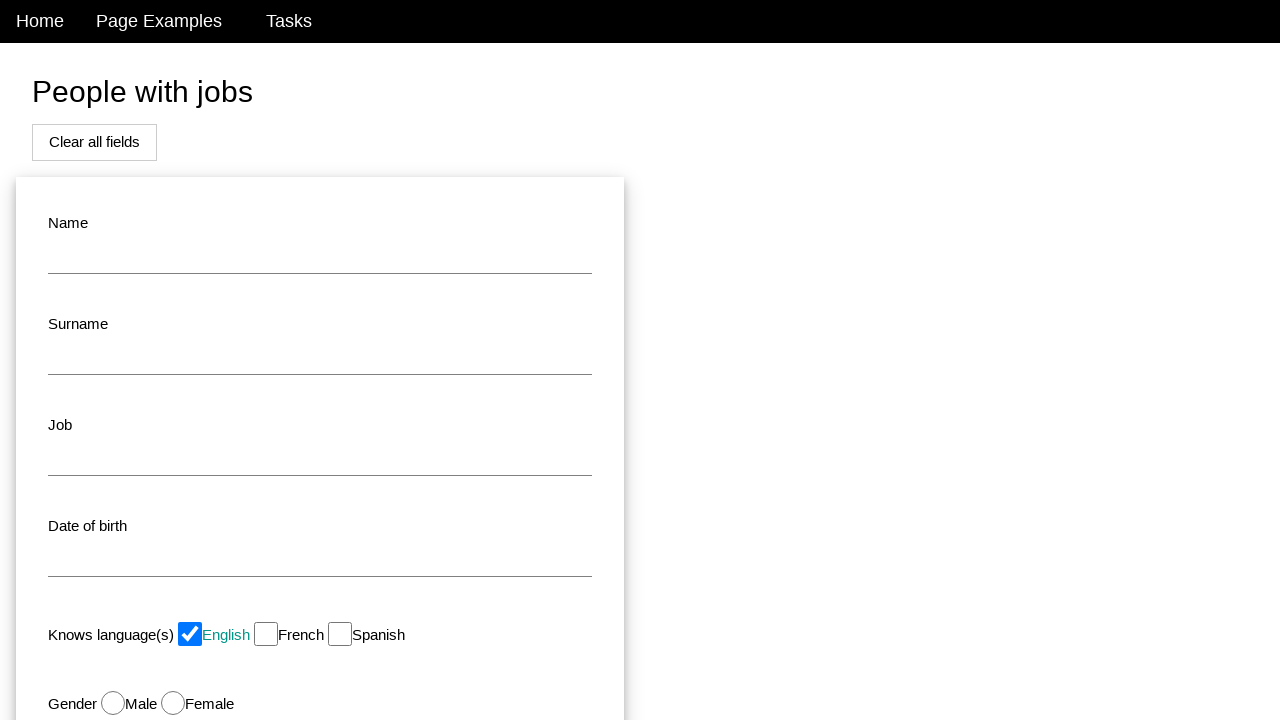

Filled name field with 'John' on #name
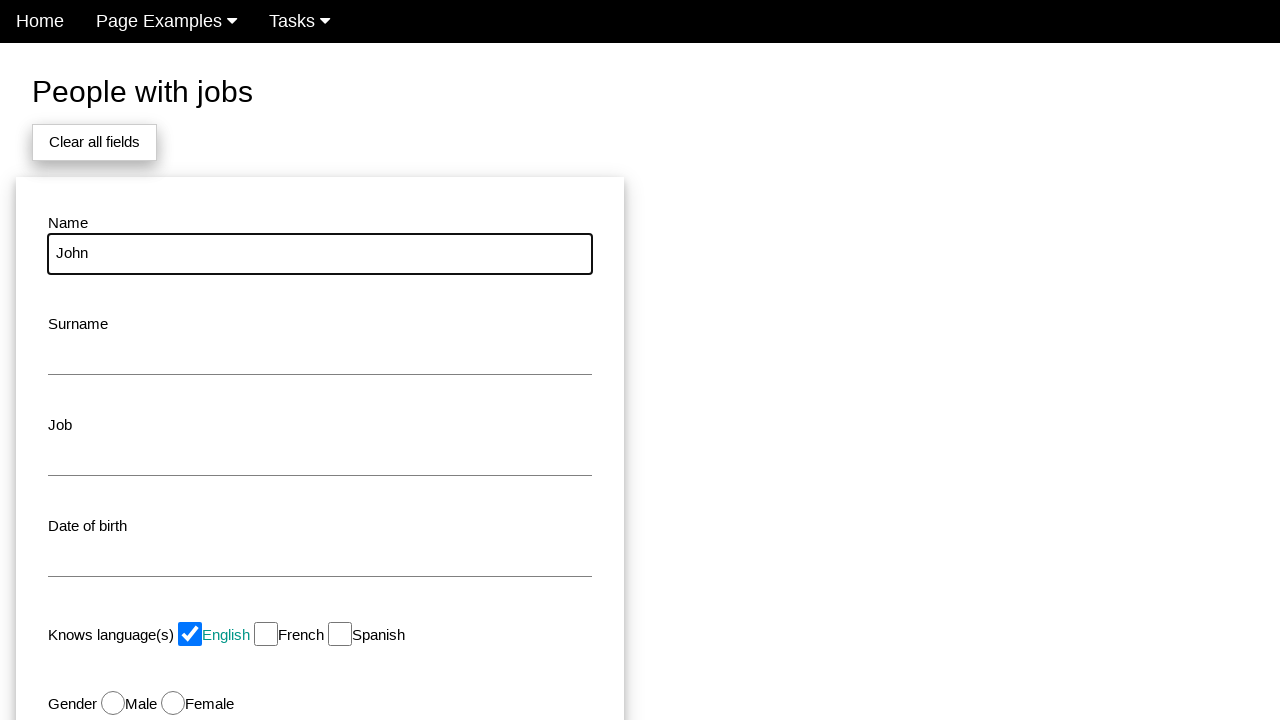

Filled surname field with 'Smith' on #surname
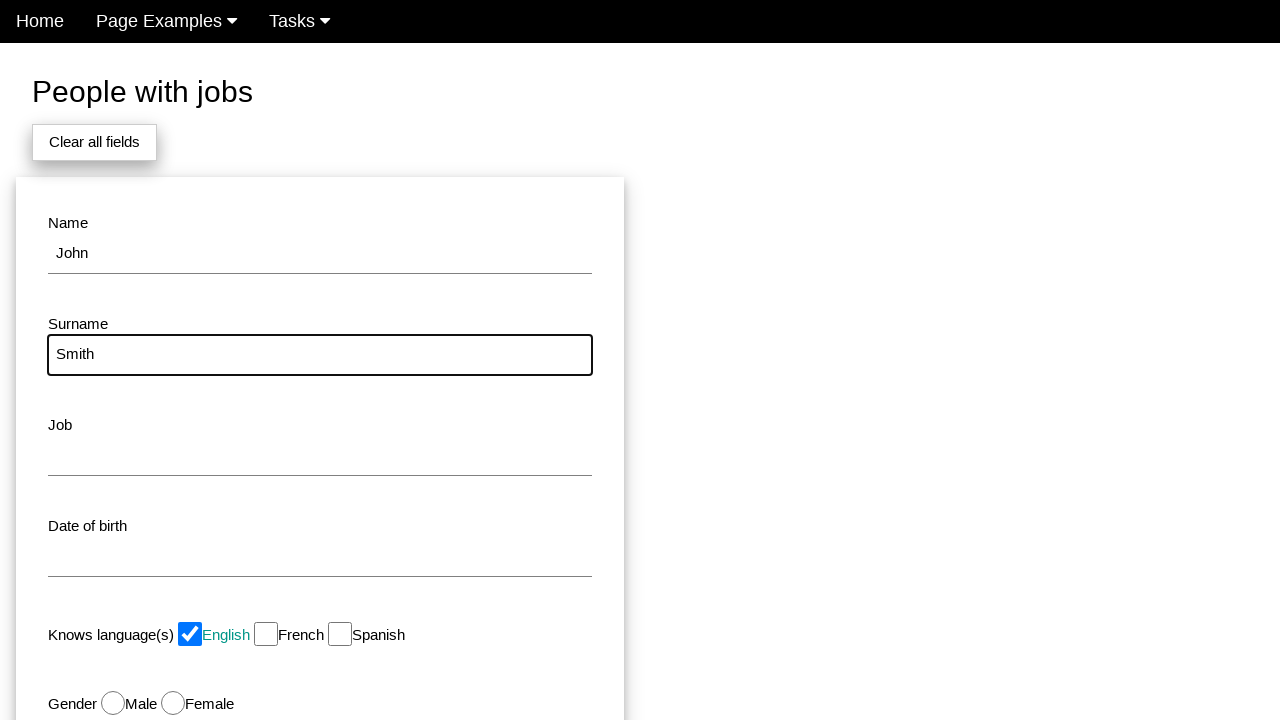

Filled date of birth field with '1990-05-15' on #dob
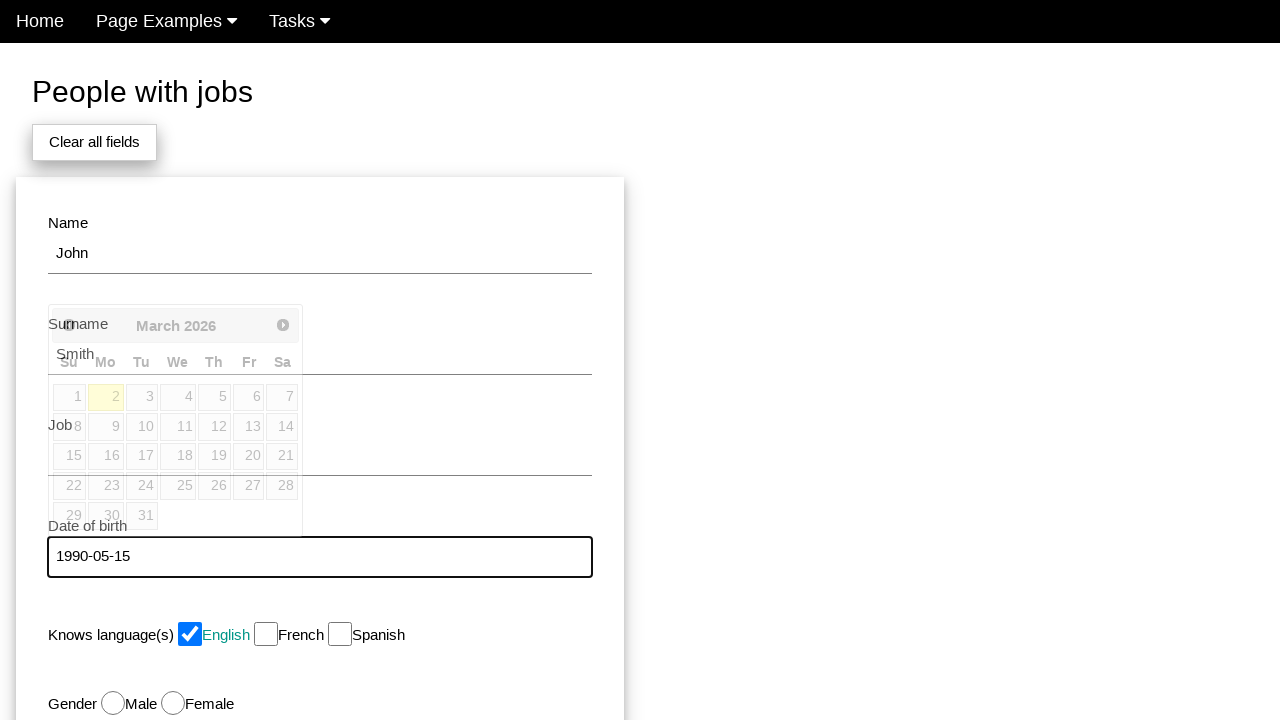

Selected English language at (190, 634) on #english
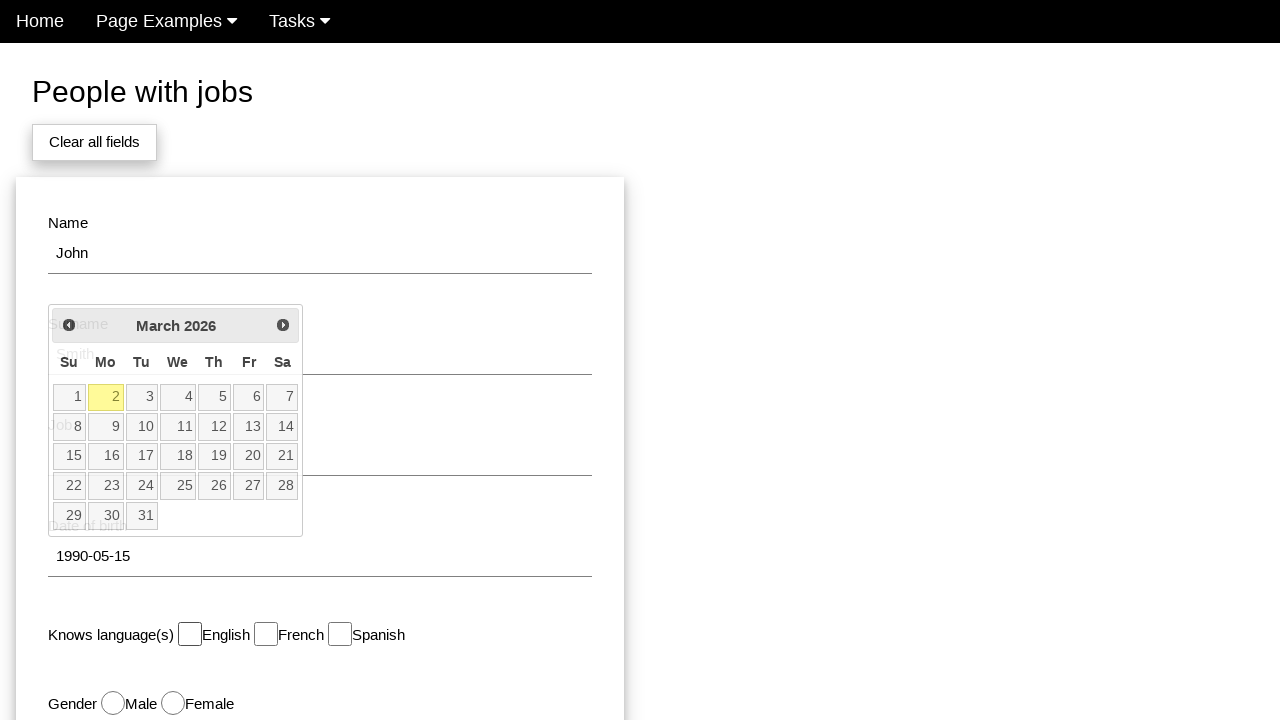

Selected Male gender at (113, 703) on #male
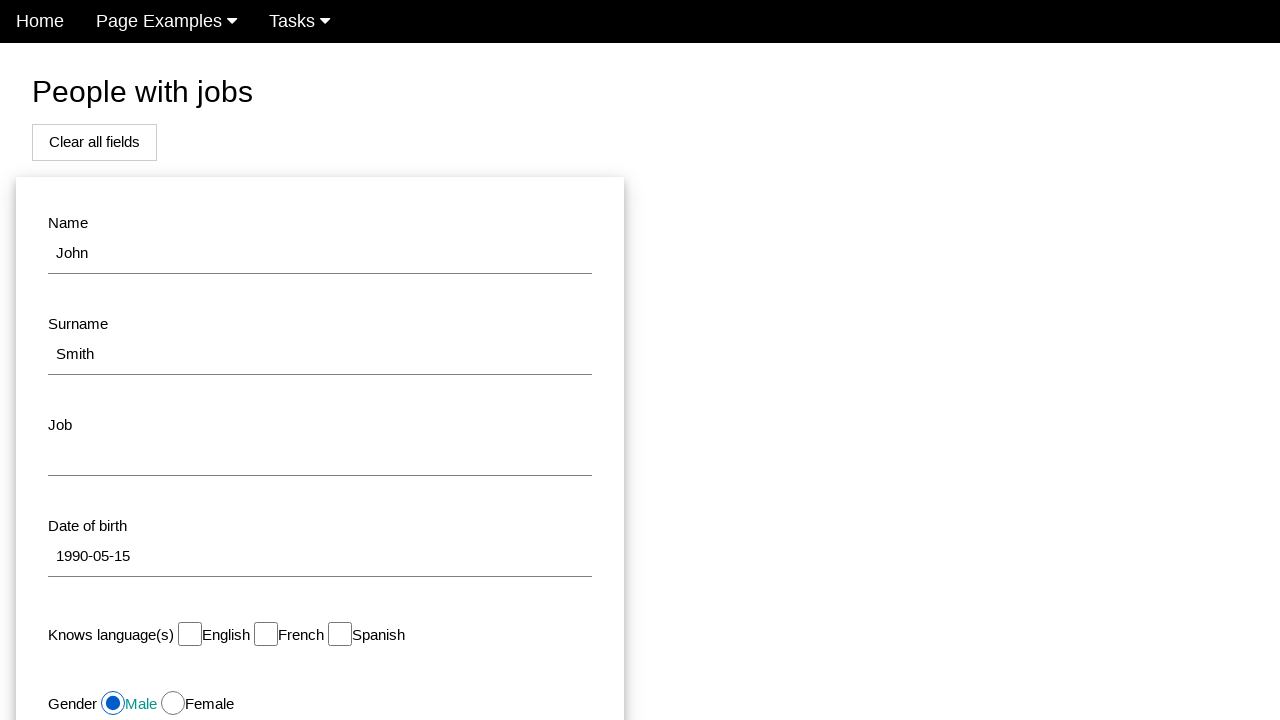

Selected employee status on #status
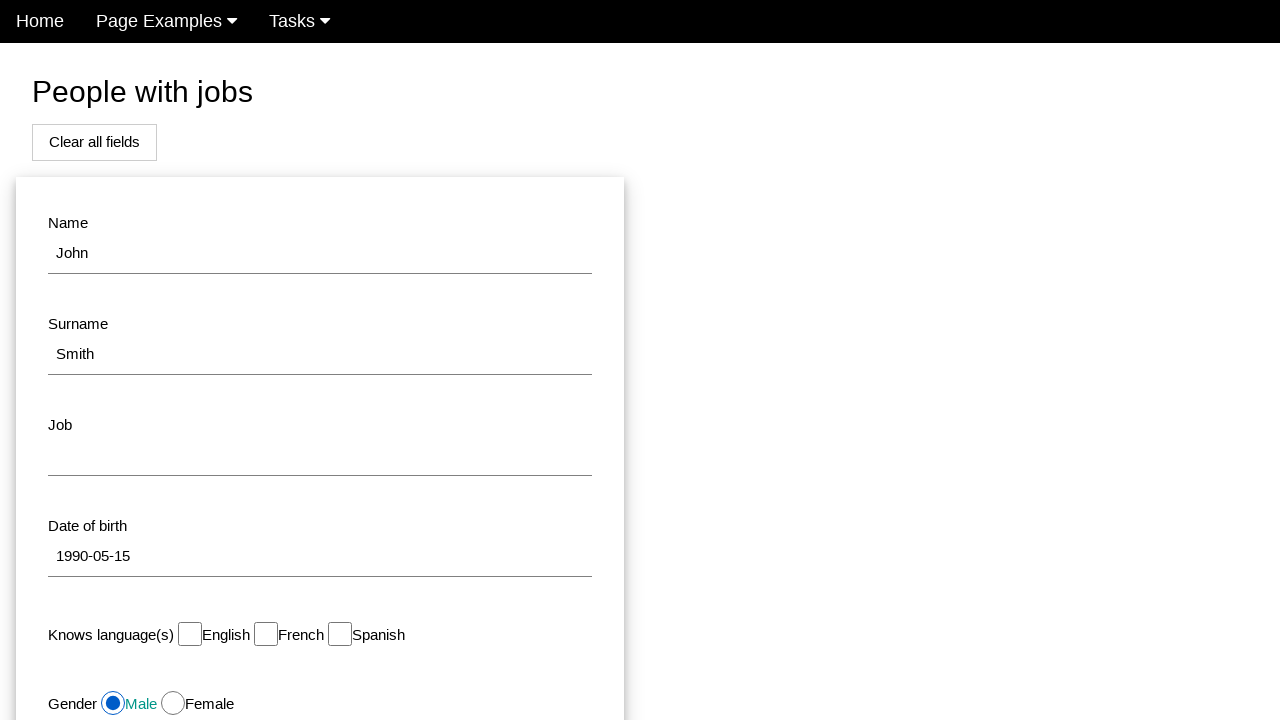

Clicked Add button to submit form at (178, 510) on #modal_button
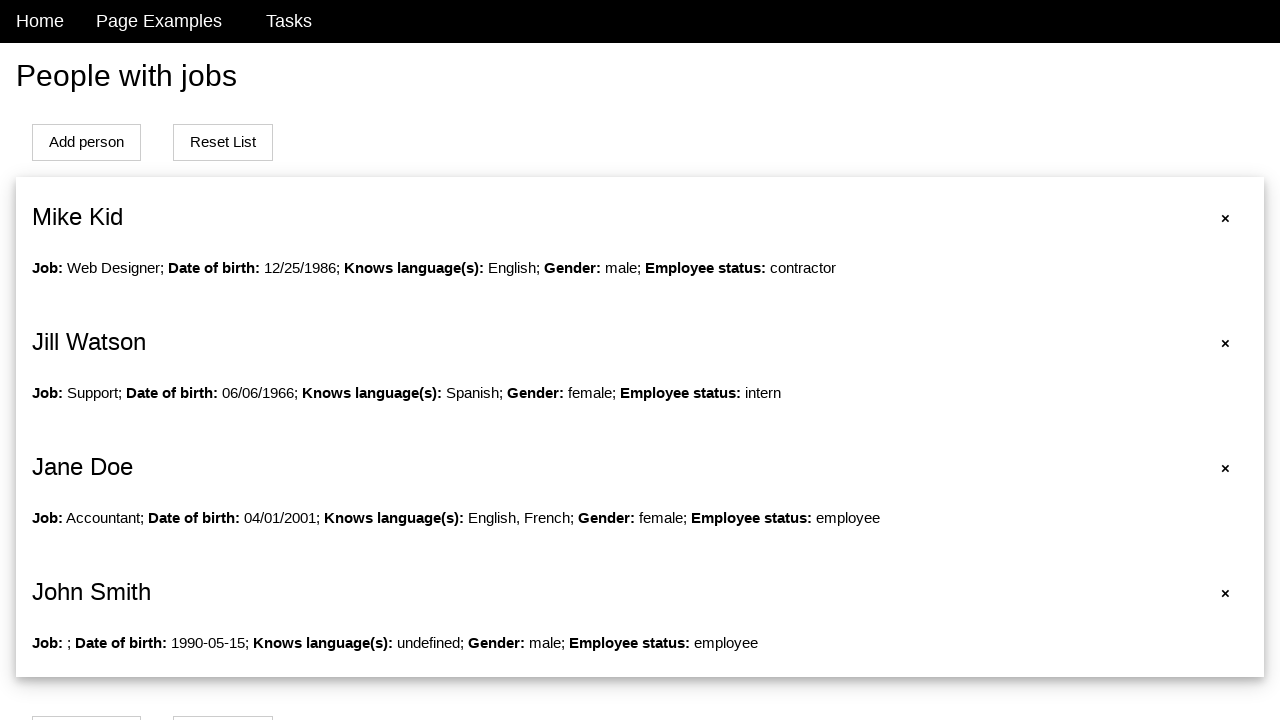

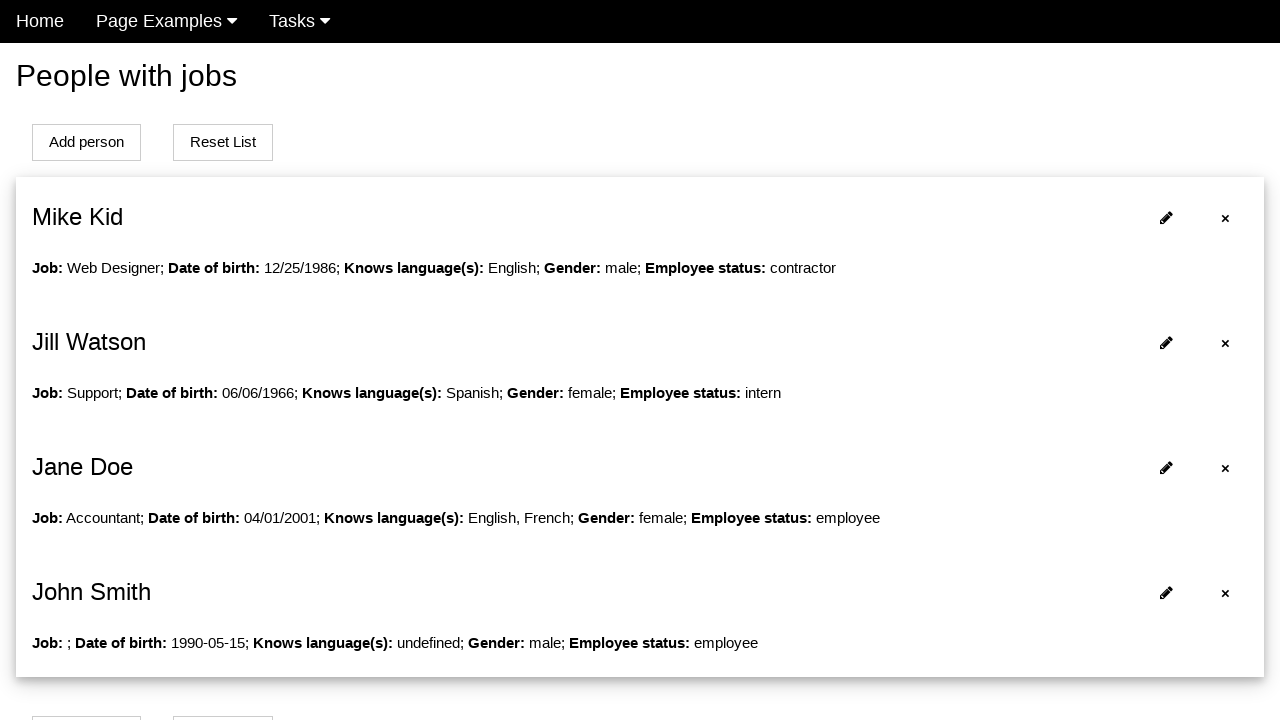